Demonstrates a stale element reference exception by navigating to a table search page, entering text, going back, then trying to interact with the same element again

Starting URL: https://www.lambdatest.com/selenium-playground/

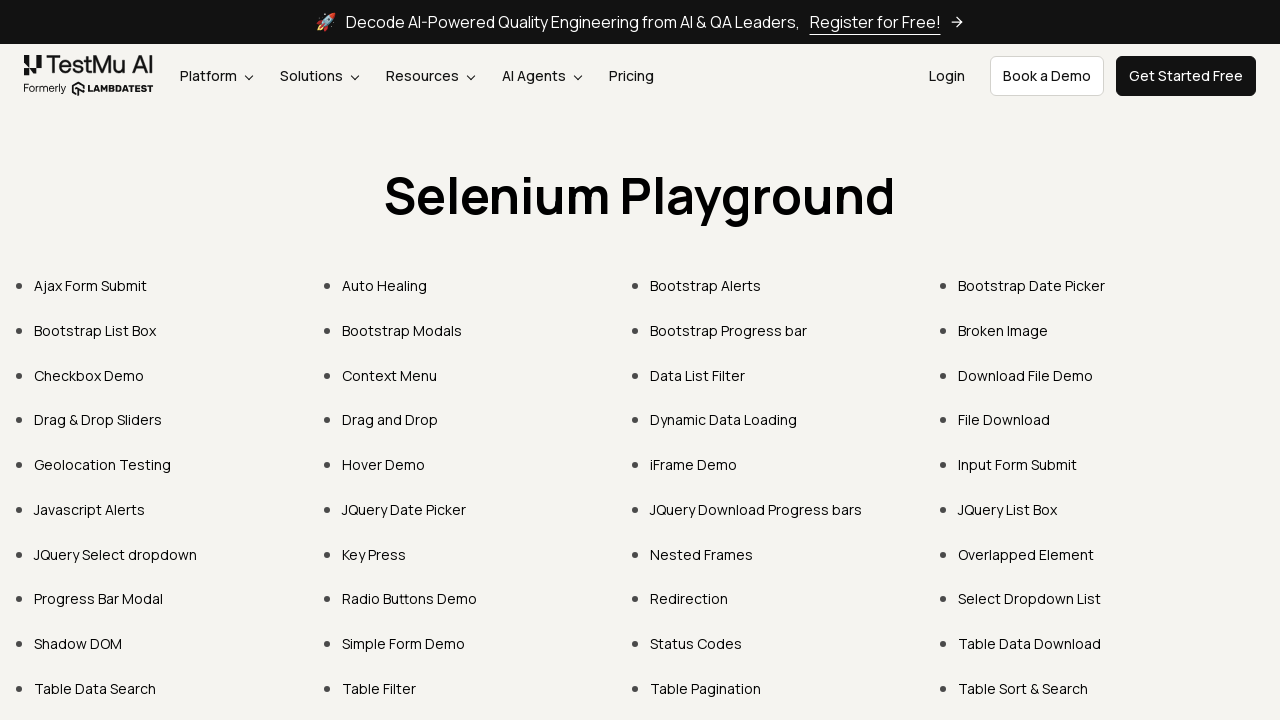

Clicked on Table Data Search link at (95, 688) on text=Table Data Search
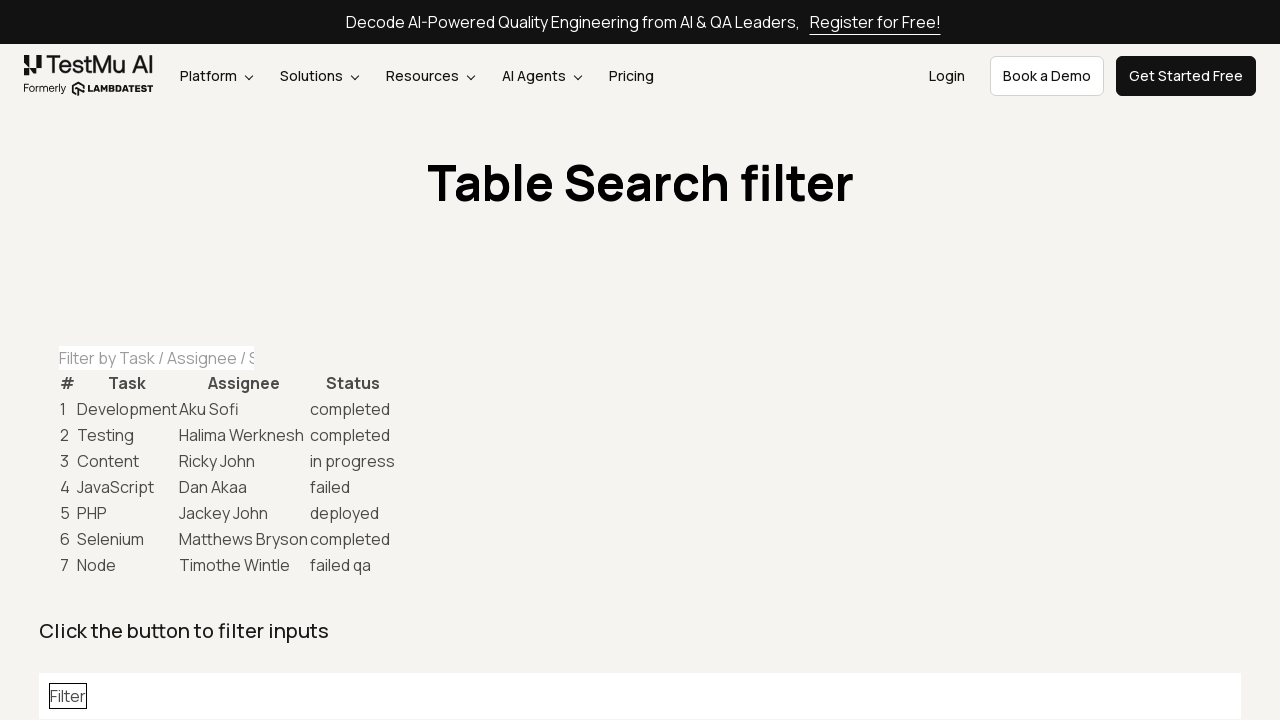

Filled task table filter with 'in progress' on #task-table-filter
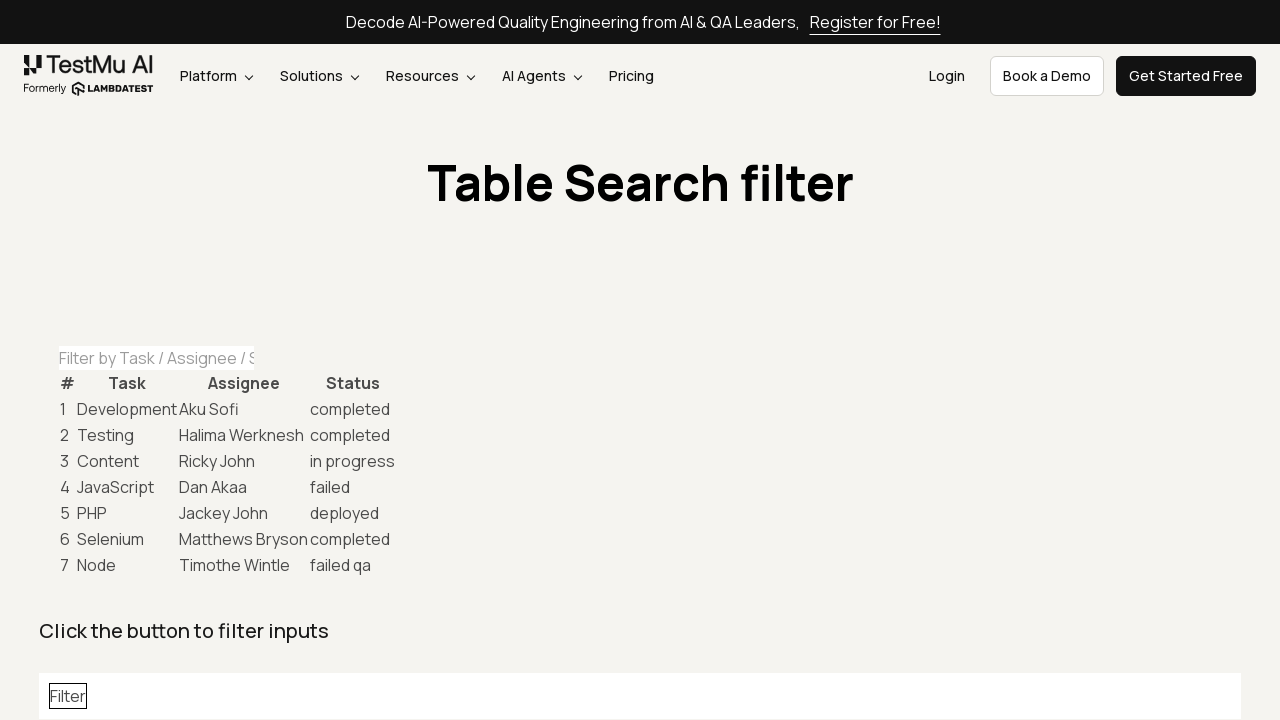

Navigated back to previous page
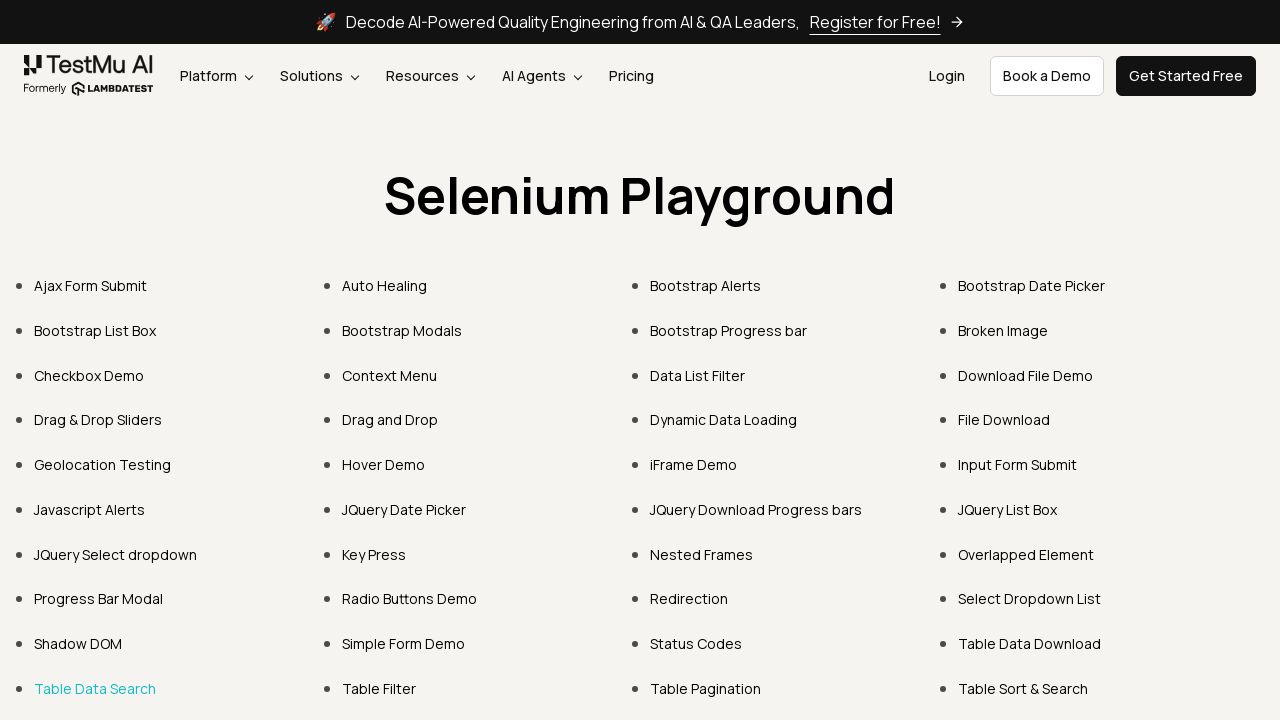

Clicked on Table Data Search link again after navigation at (95, 688) on text=Table Data Search
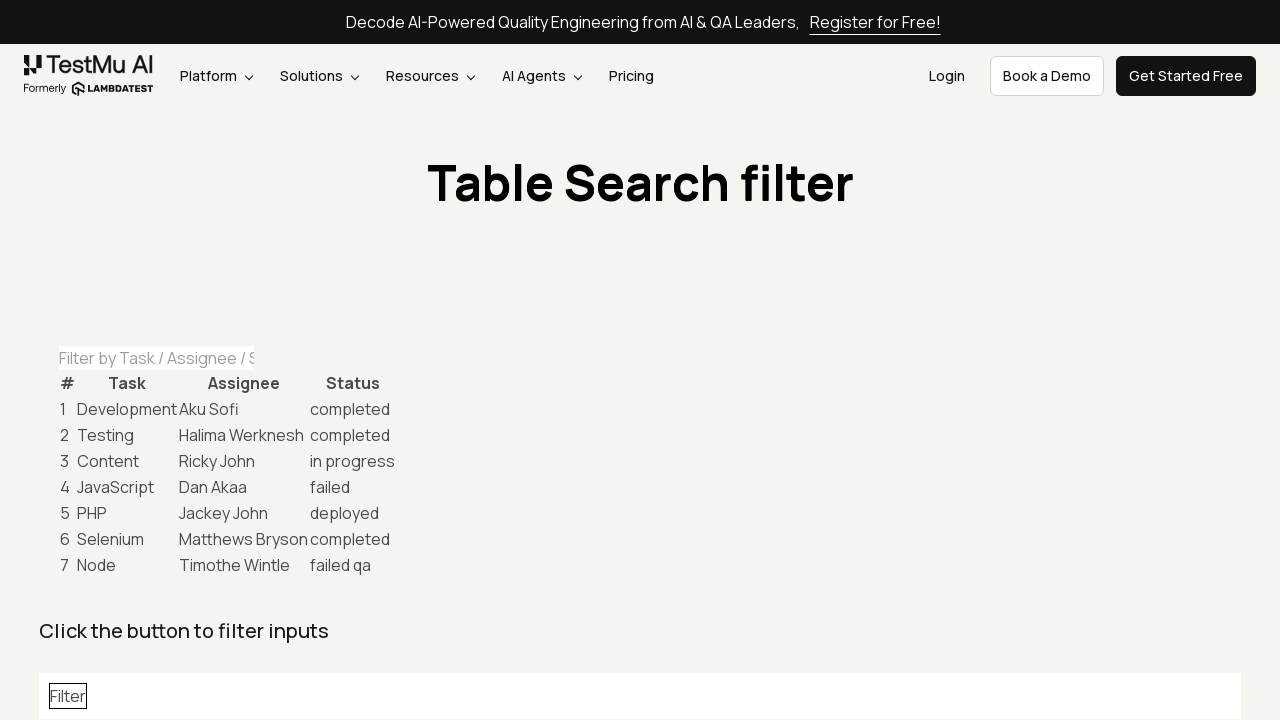

Filled task table filter with 'completed' to demonstrate stale element handling on #task-table-filter
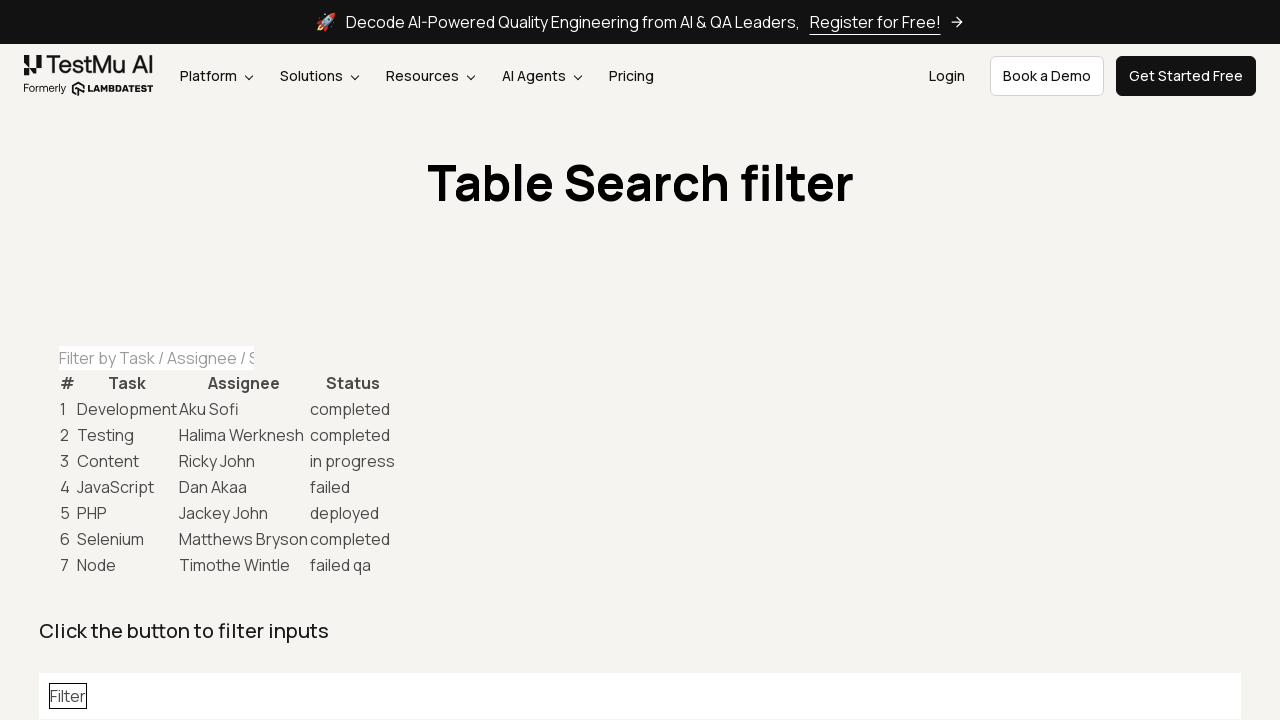

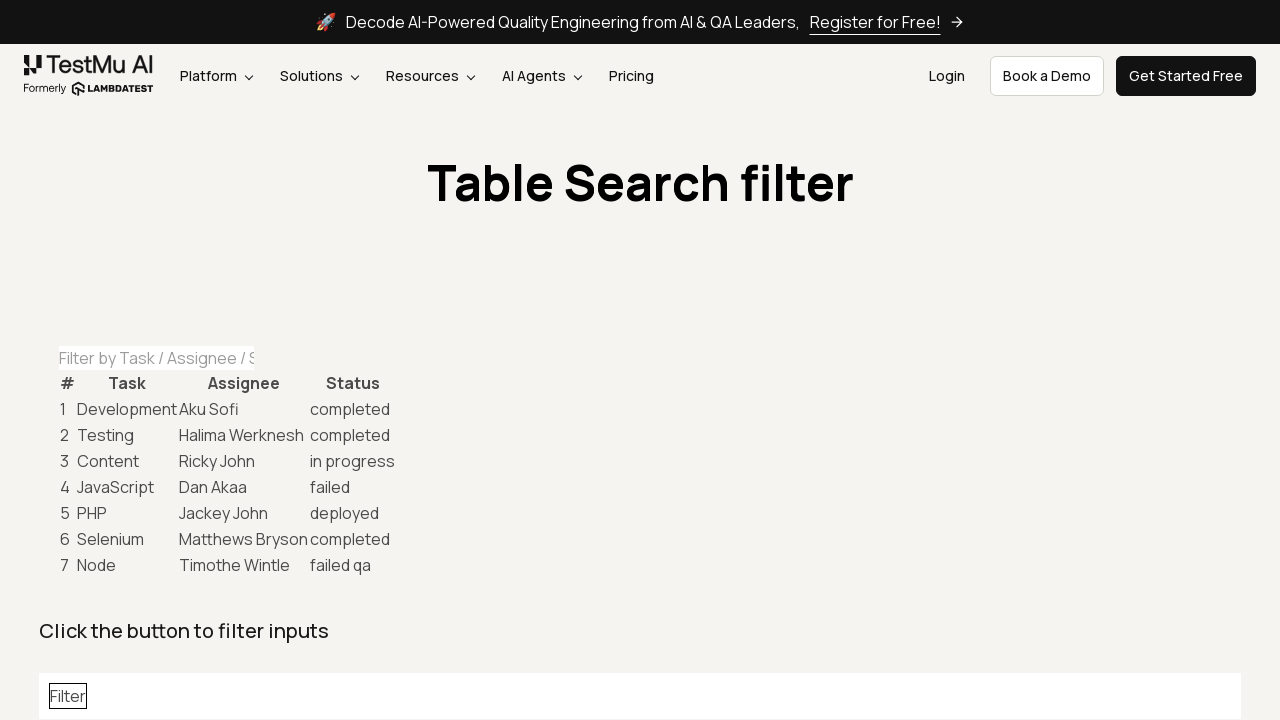